Tests jQuery context menu by right-clicking an element and selecting the Quit option

Starting URL: https://swisnl.github.io/jQuery-contextMenu/demo.html

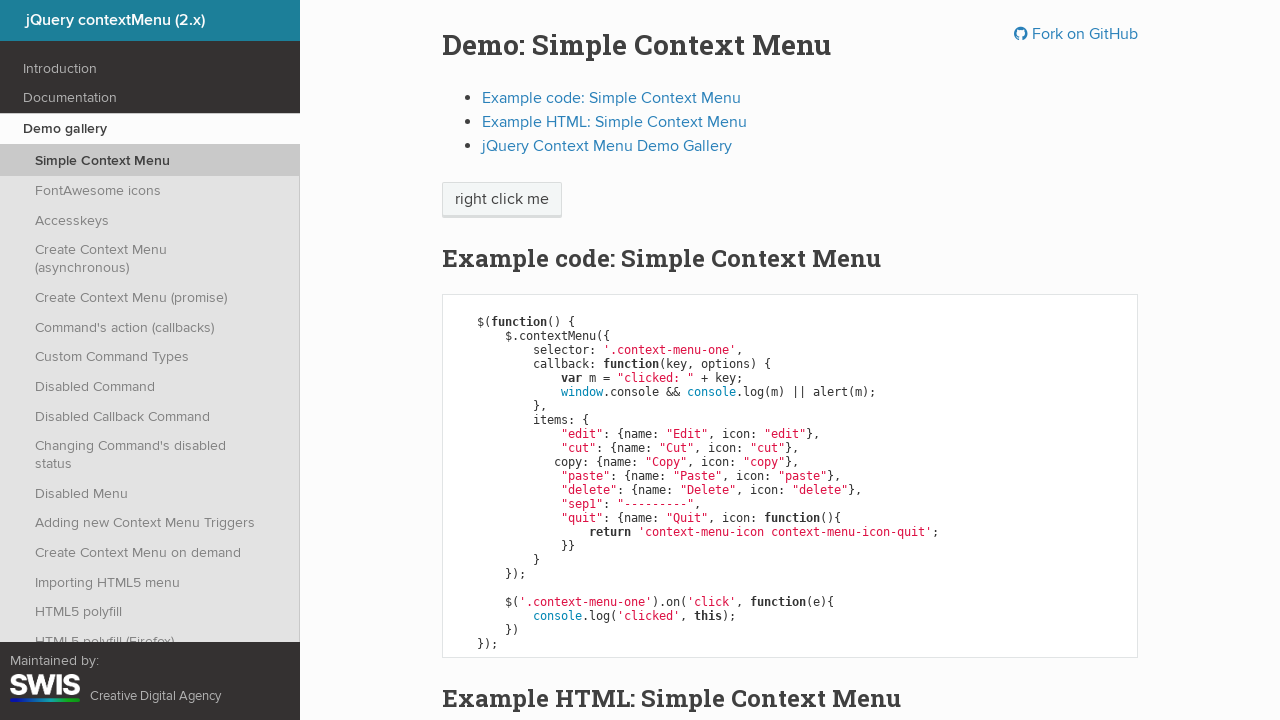

Right-clicked on 'right click me' element to open context menu at (502, 200) on xpath=//span[text()='right click me']
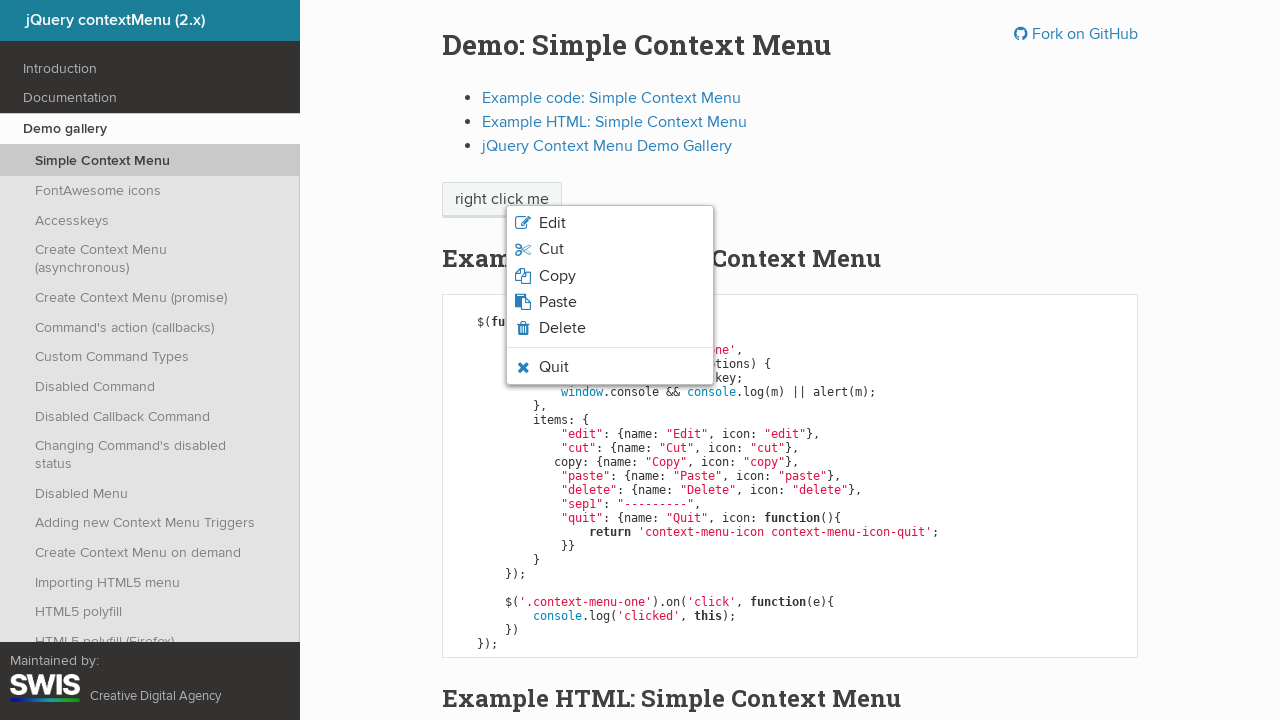

Clicked on 'Quit' option from context menu at (554, 367) on xpath=//li/span[text()='Quit']
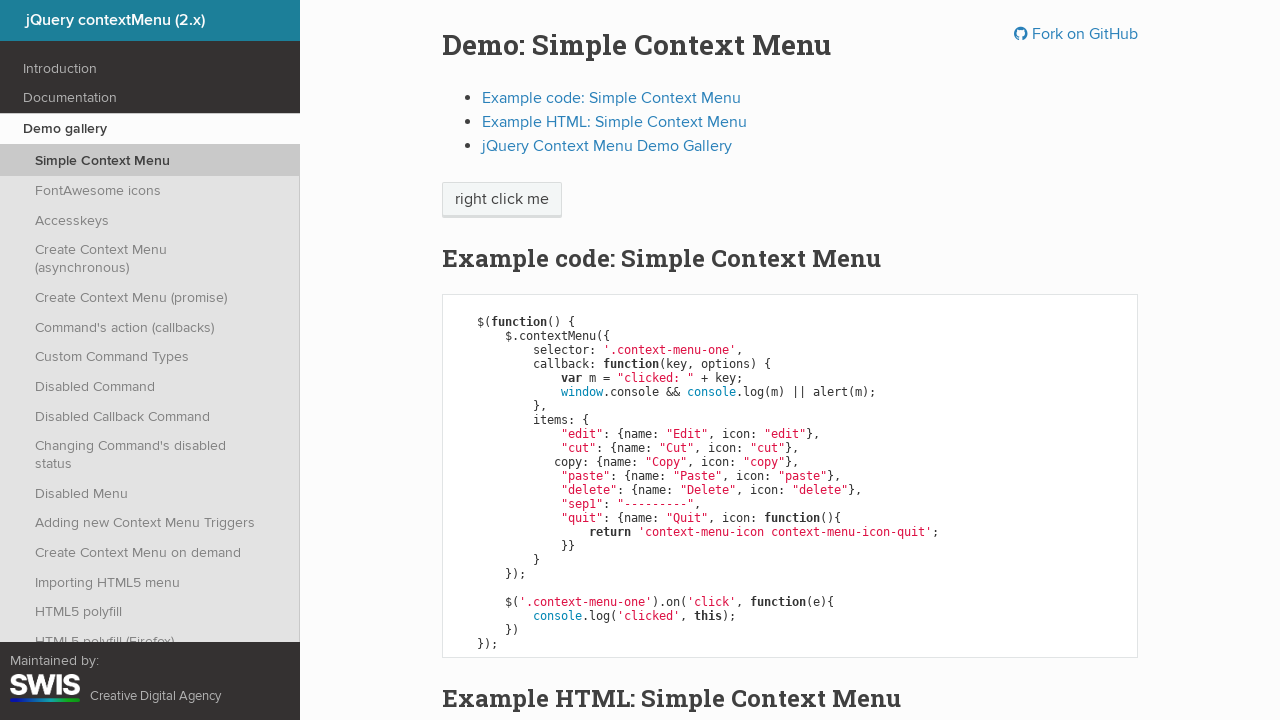

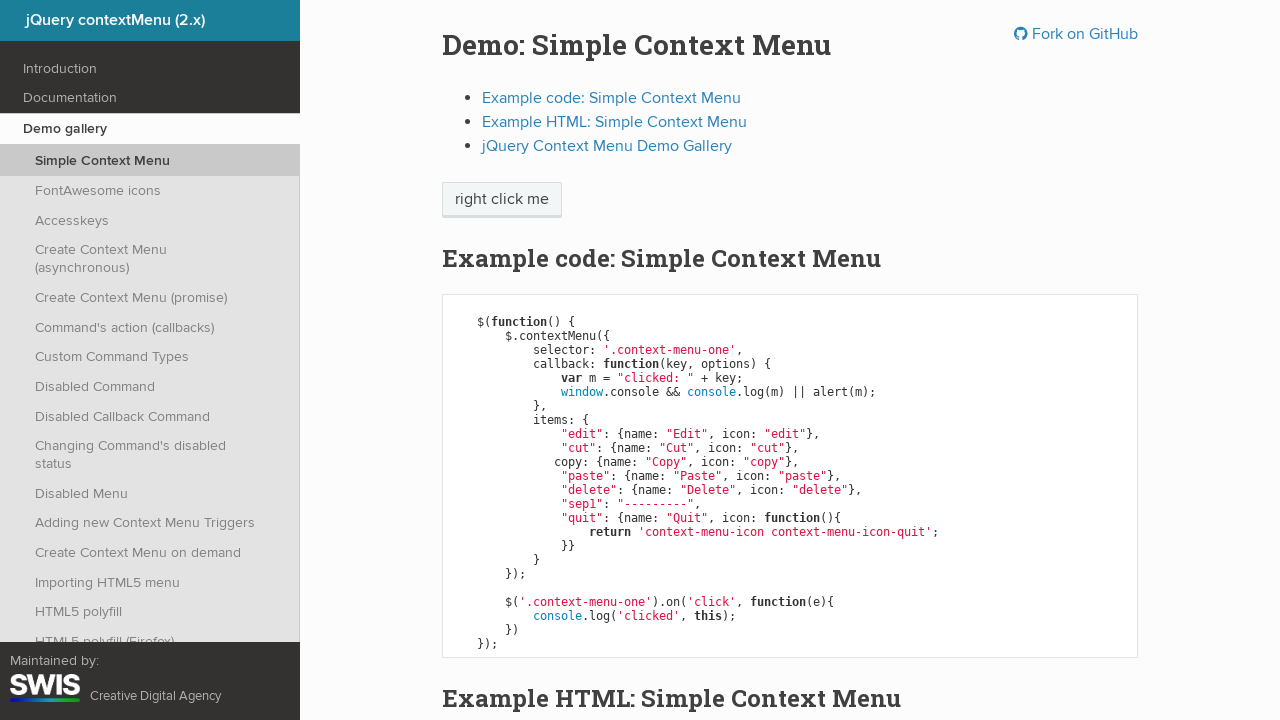